Tests multiple checkbox functionality by selecting two checkboxes, submitting the form, and verifying the result shows both selections

Starting URL: https://www.qa-practice.com/elements/checkbox/mult_checkbox

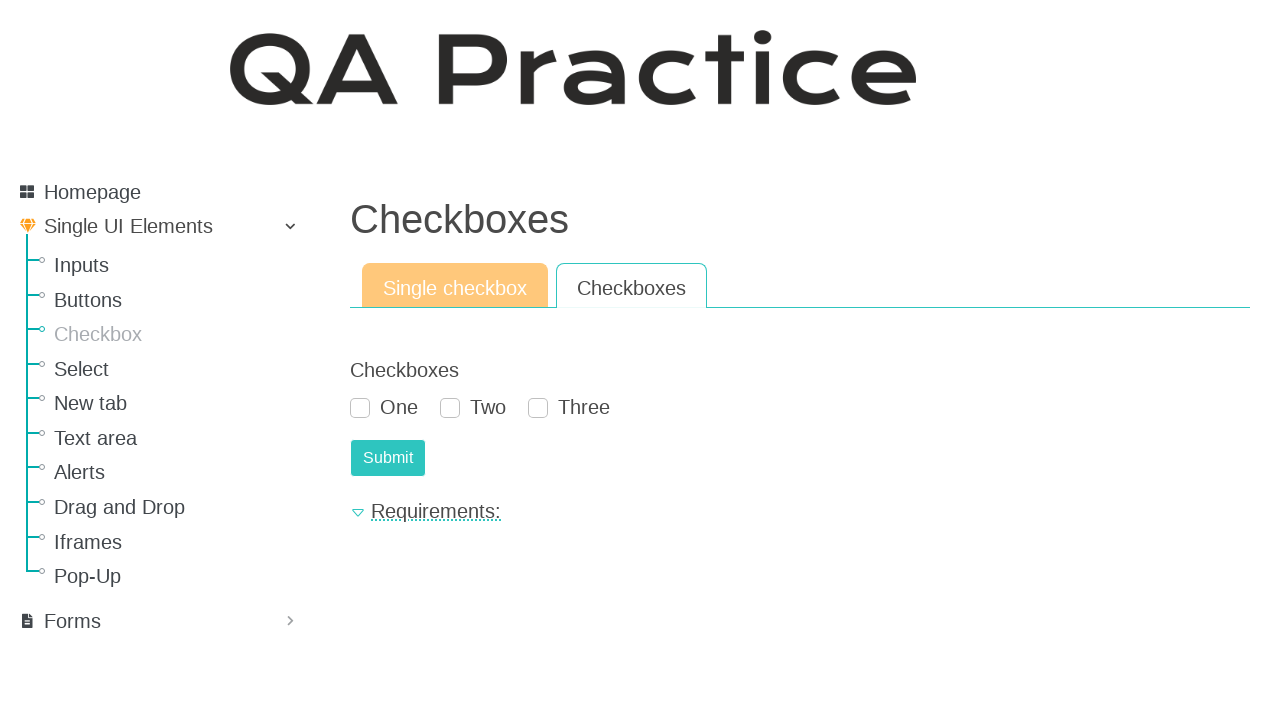

Clicked first checkbox (option one) at (360, 408) on #id_checkboxes_0
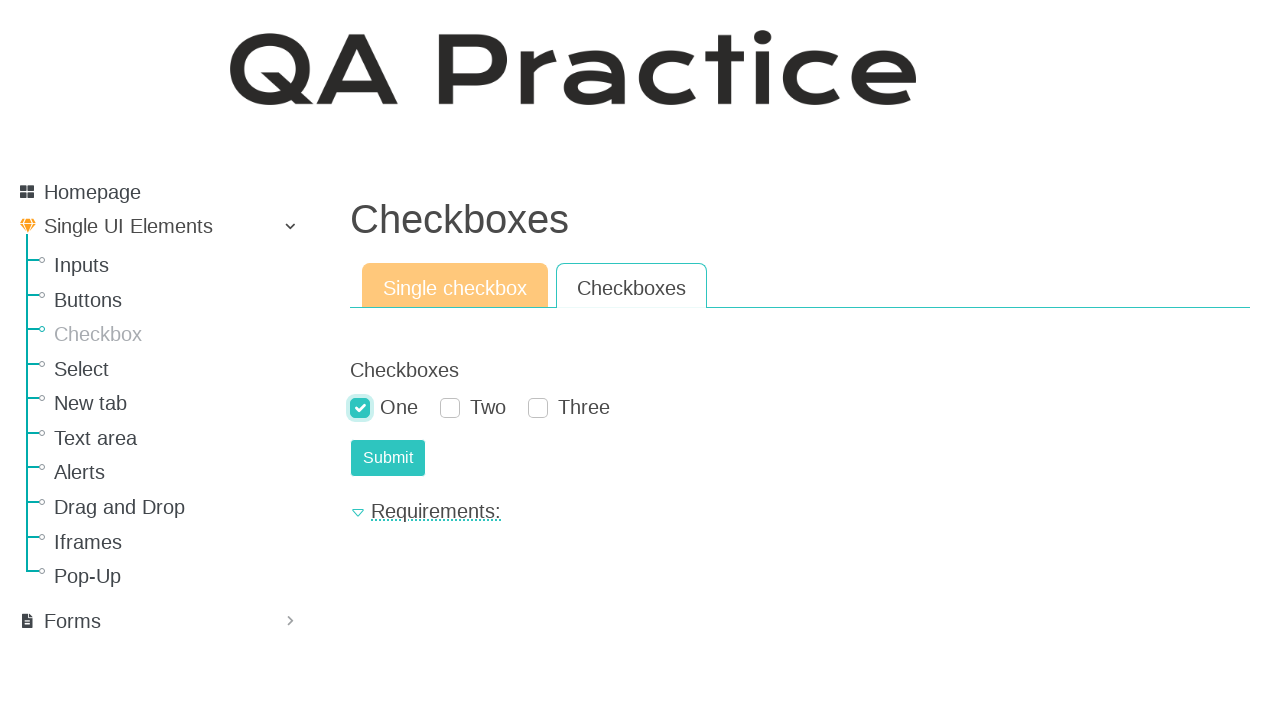

Clicked third checkbox (option three) at (538, 408) on #id_checkboxes_2
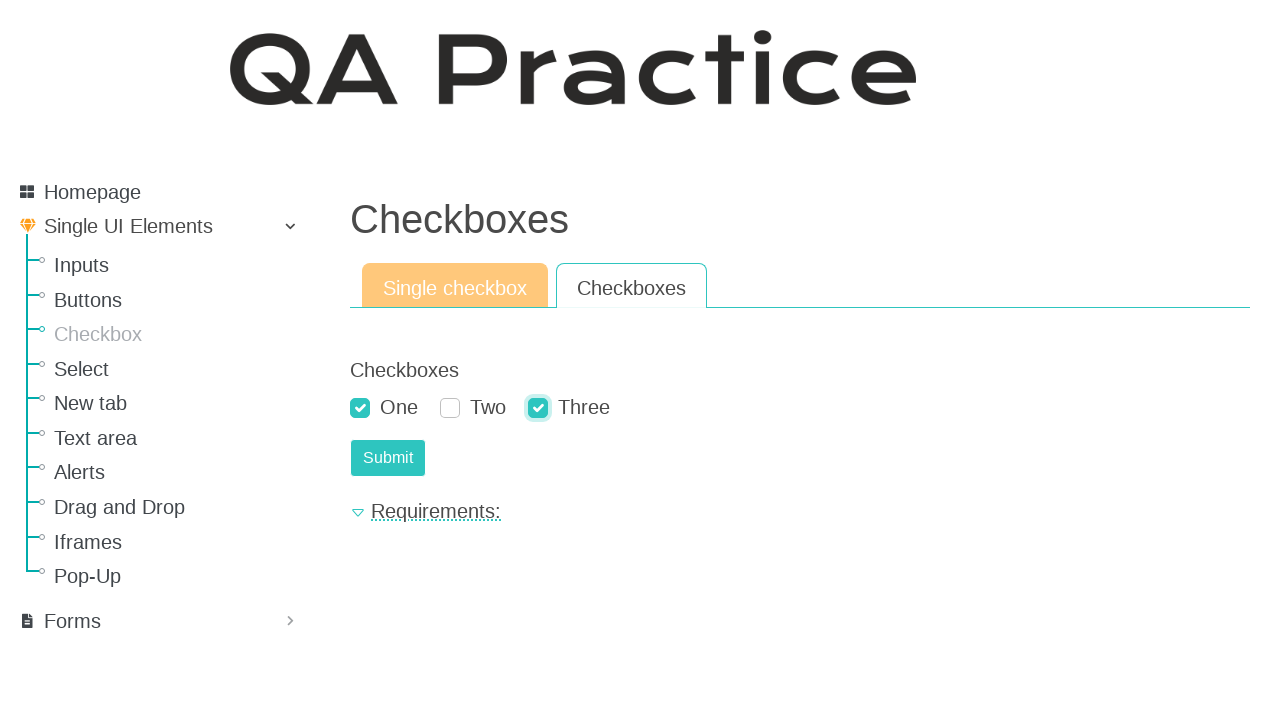

Clicked submit button to submit form with two selections at (388, 458) on #submit-id-submit
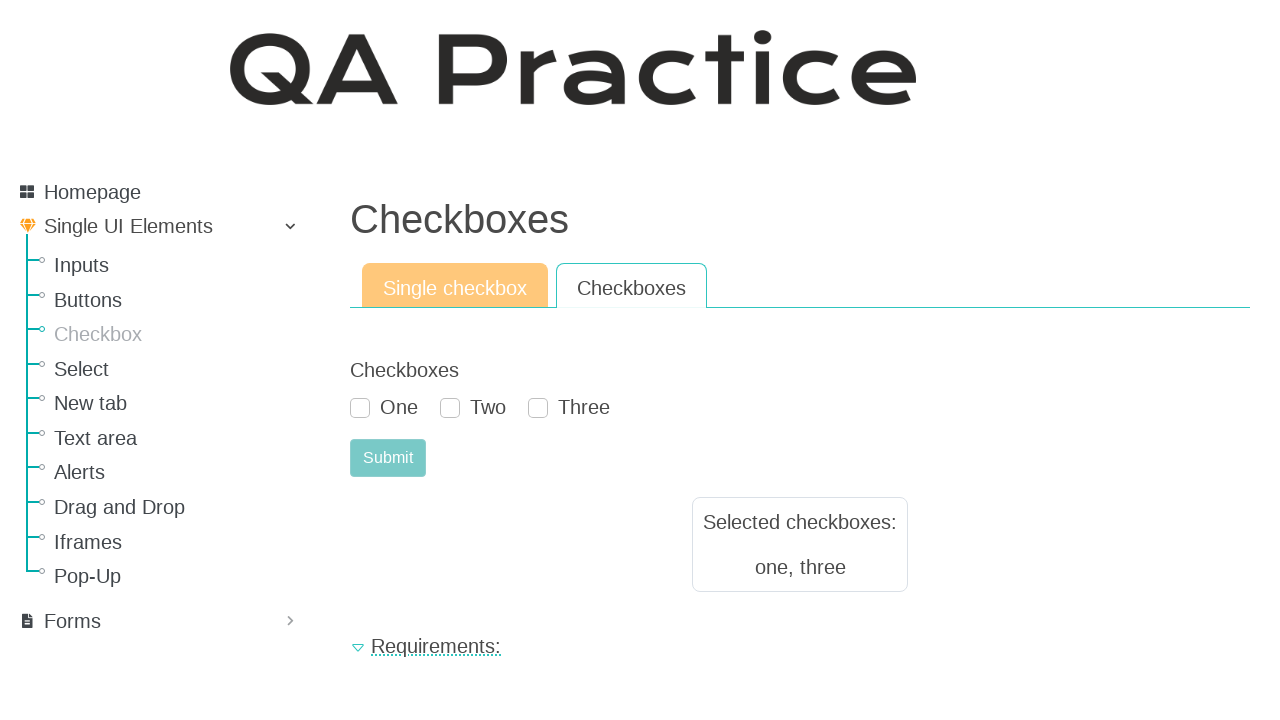

Result text appeared confirming both checkbox selections
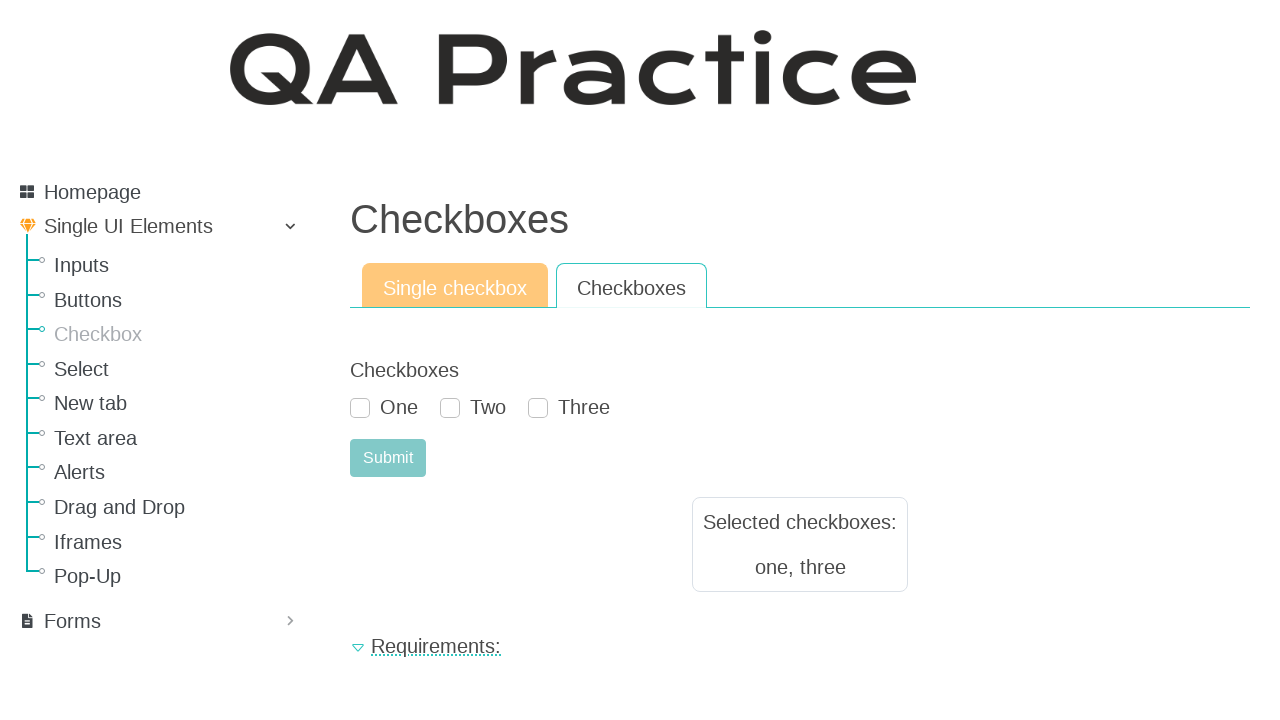

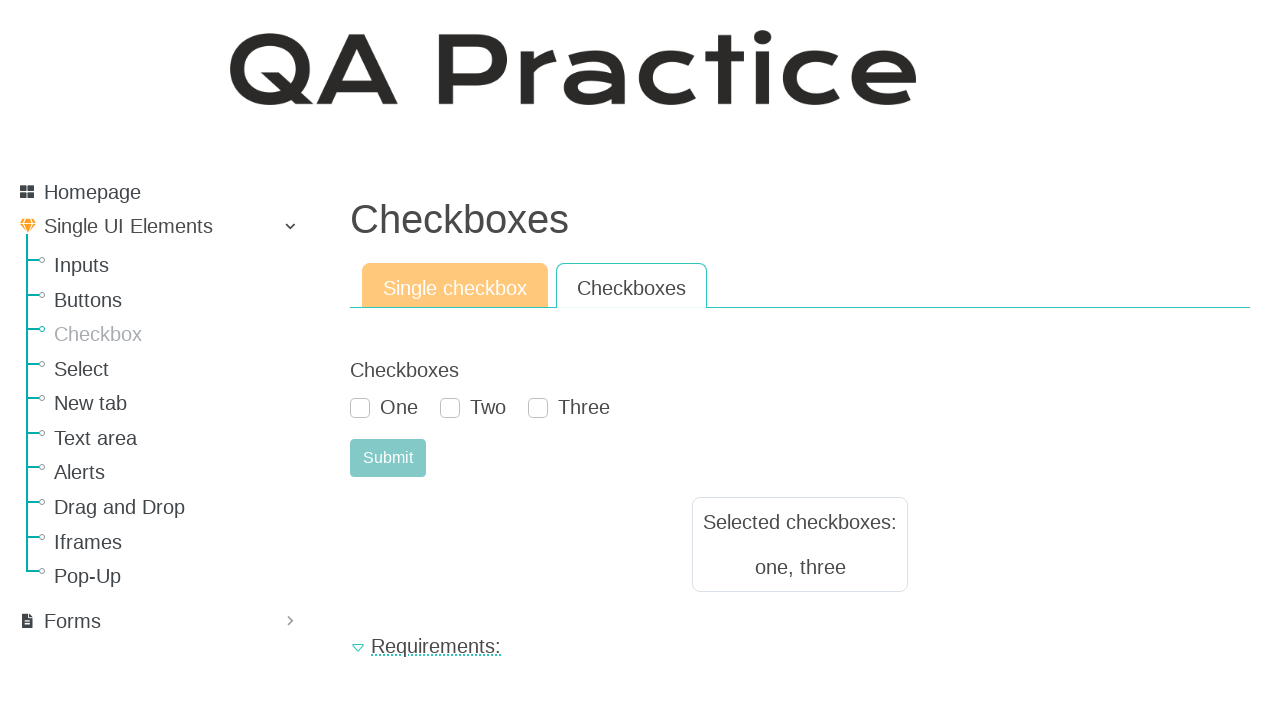